Tests static dropdown selection functionality

Starting URL: https://rahulshettyacademy.com/AutomationPractice/

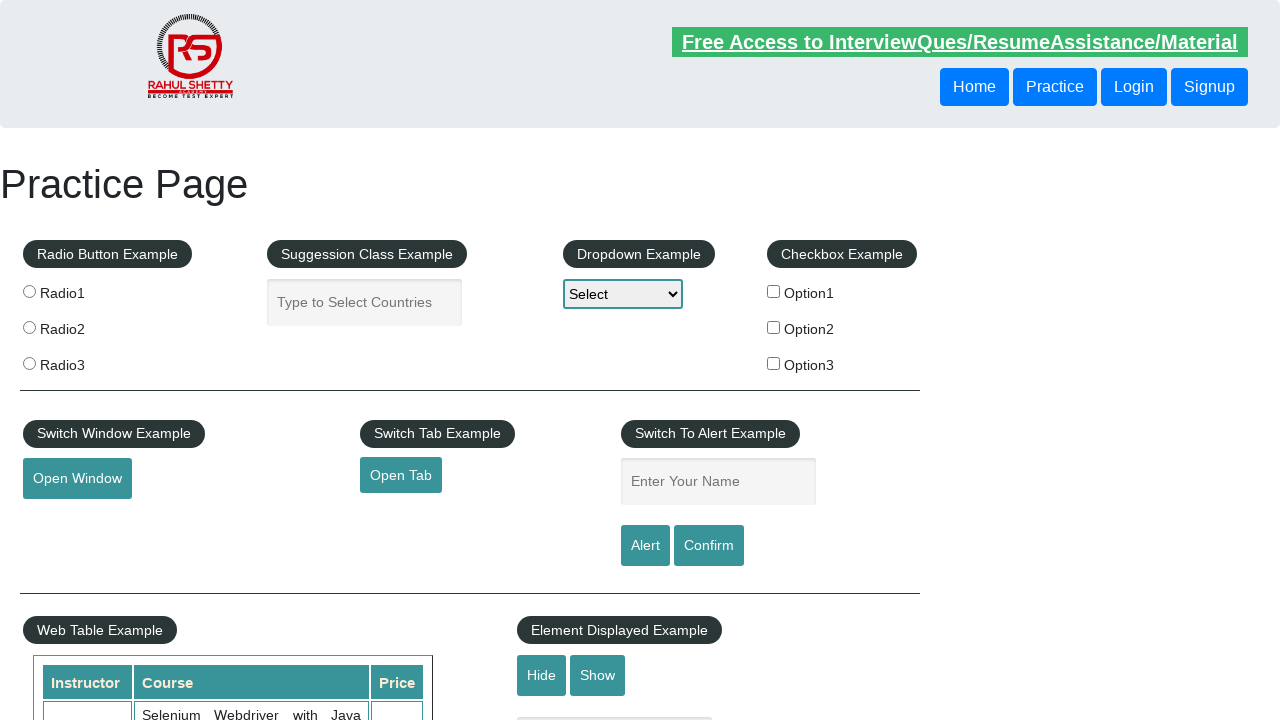

Selected 'option1' from static dropdown on #dropdown-class-example
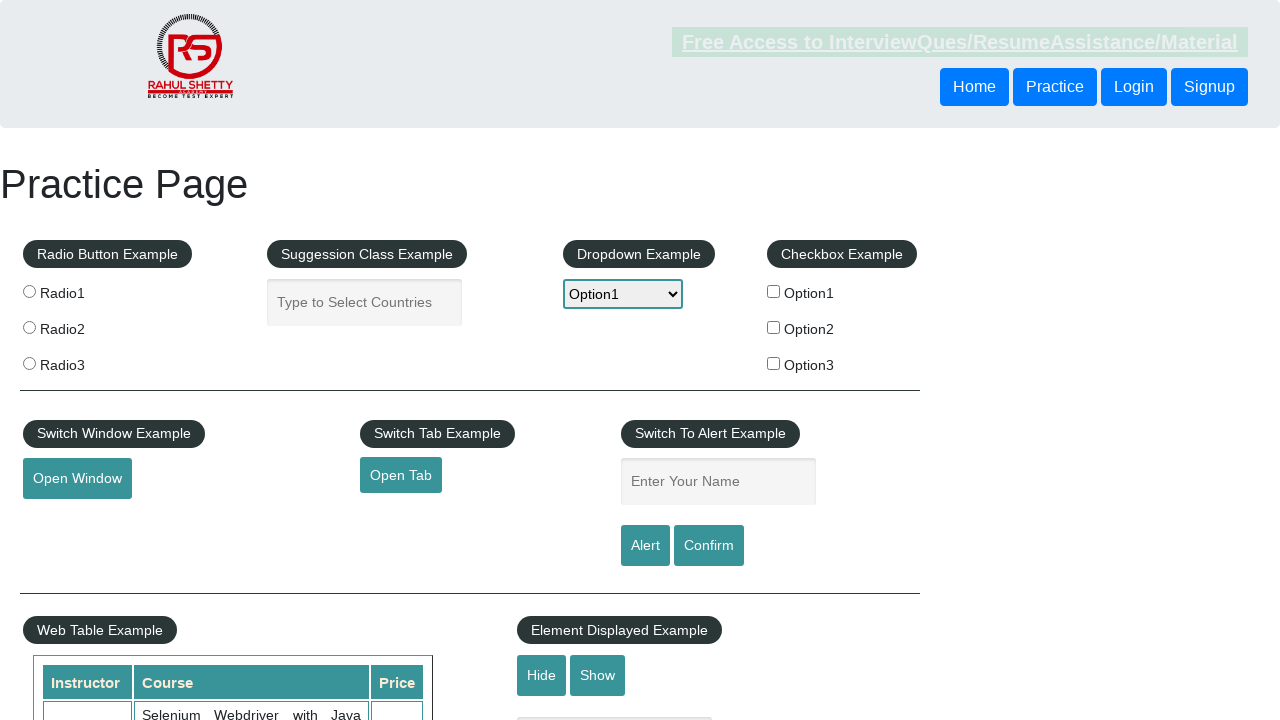

Selected 'option3' from static dropdown on #dropdown-class-example
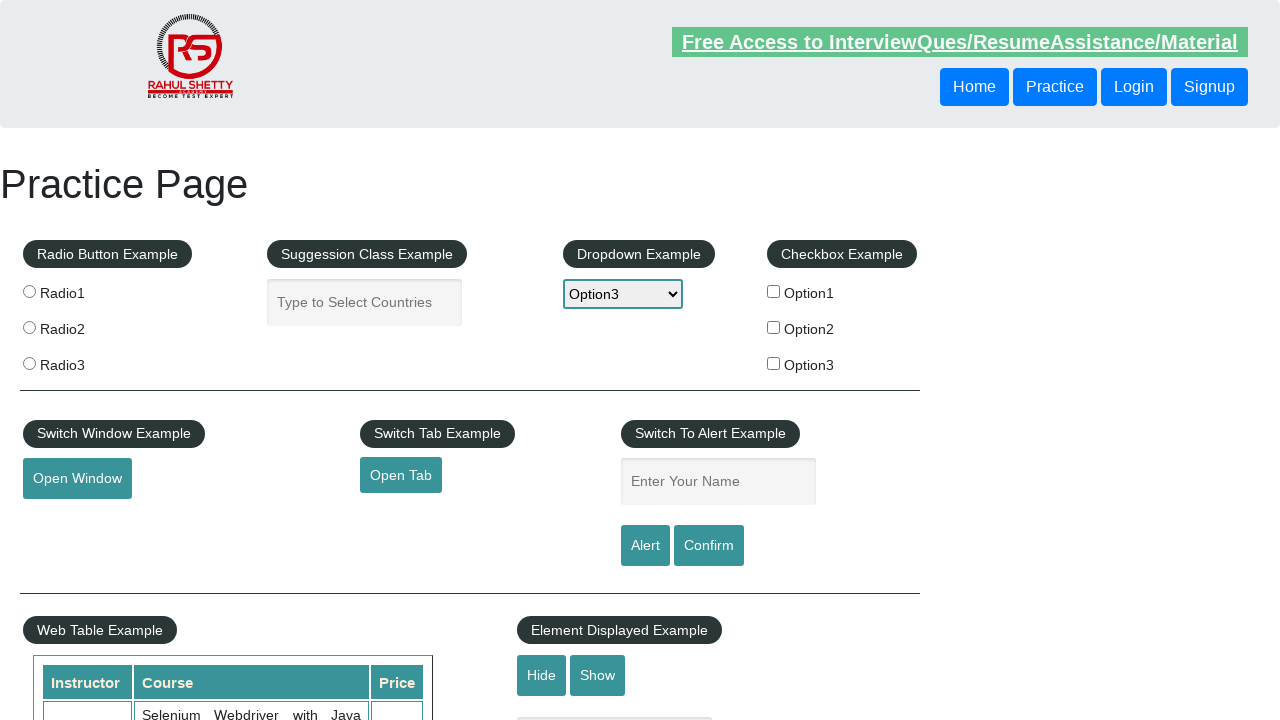

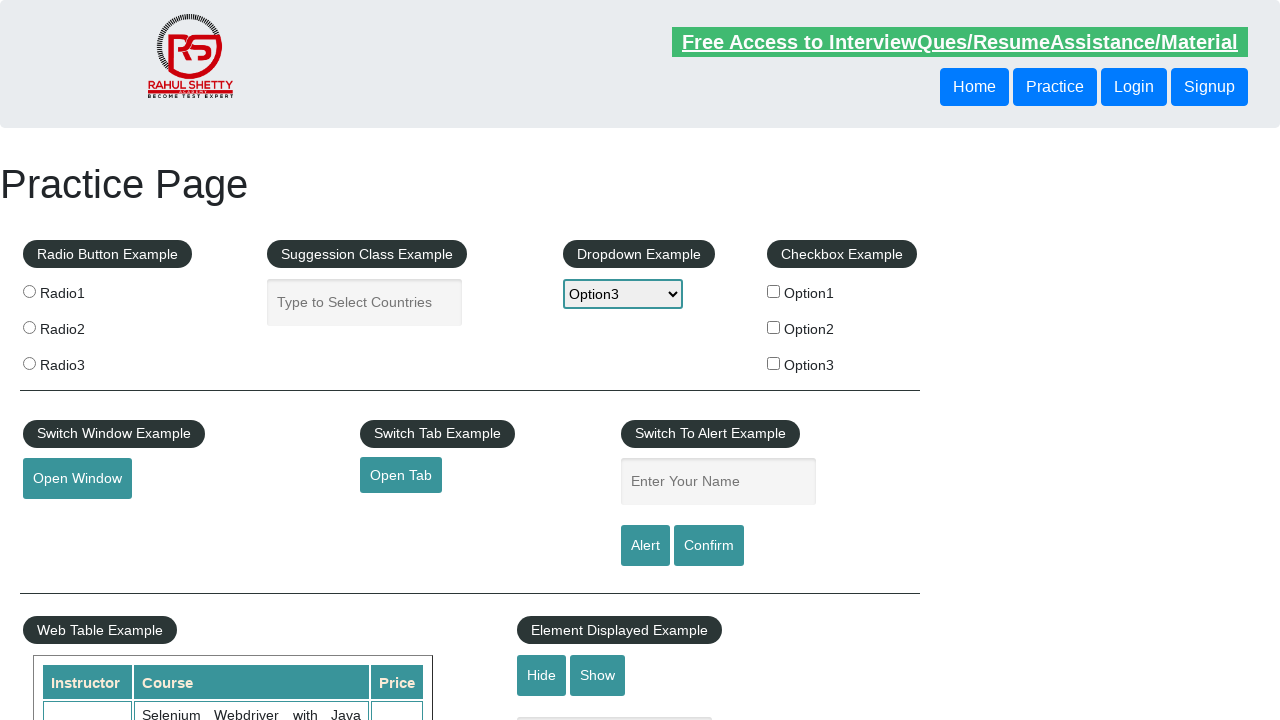